Tests that todos are stored under the correct localStorage key name containing 'todos-angularjs-typescript'

Starting URL: https://todomvc.com/examples/typescript-angular/#/

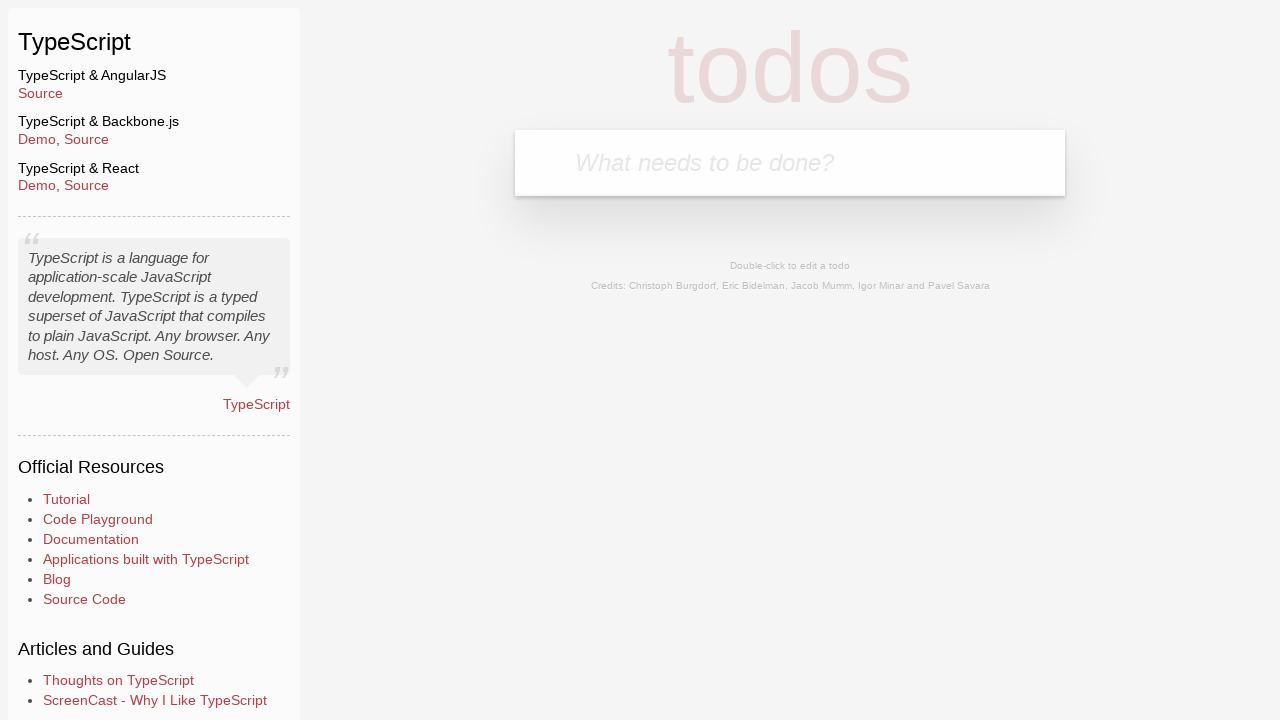

Filled new todo input with 'lorem' on .new-todo
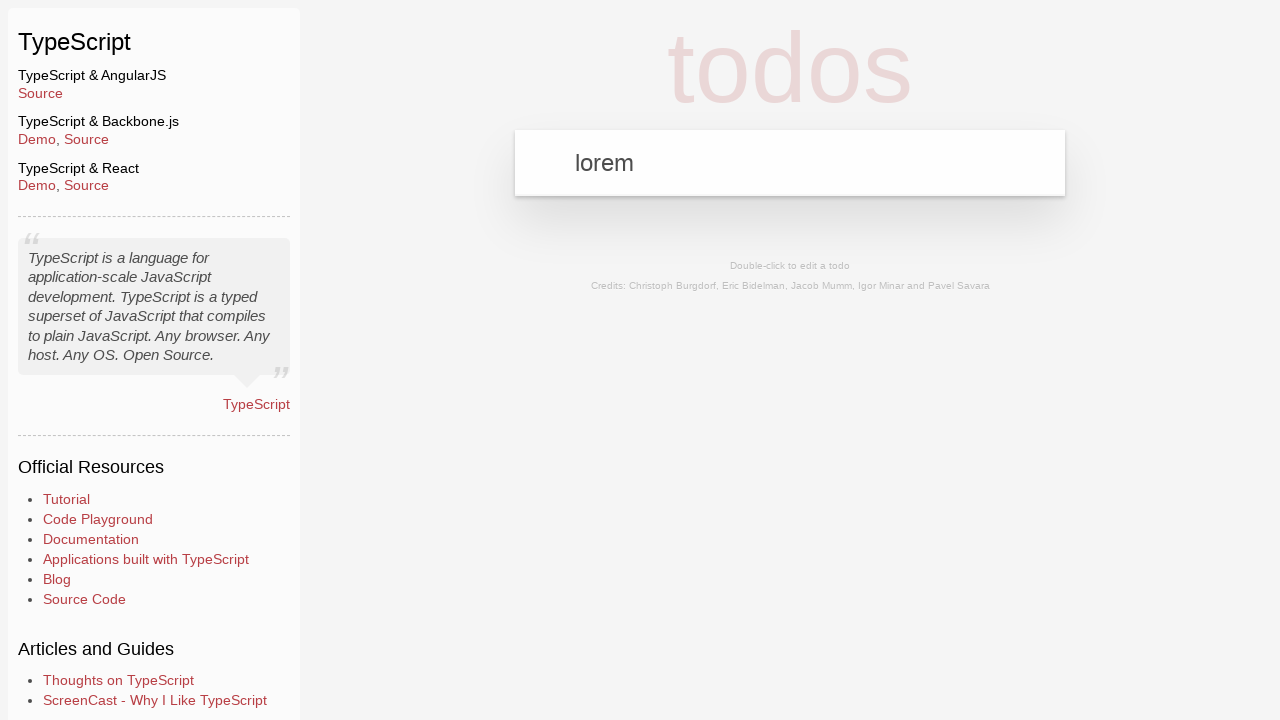

Pressed Enter to add new todo item on .new-todo
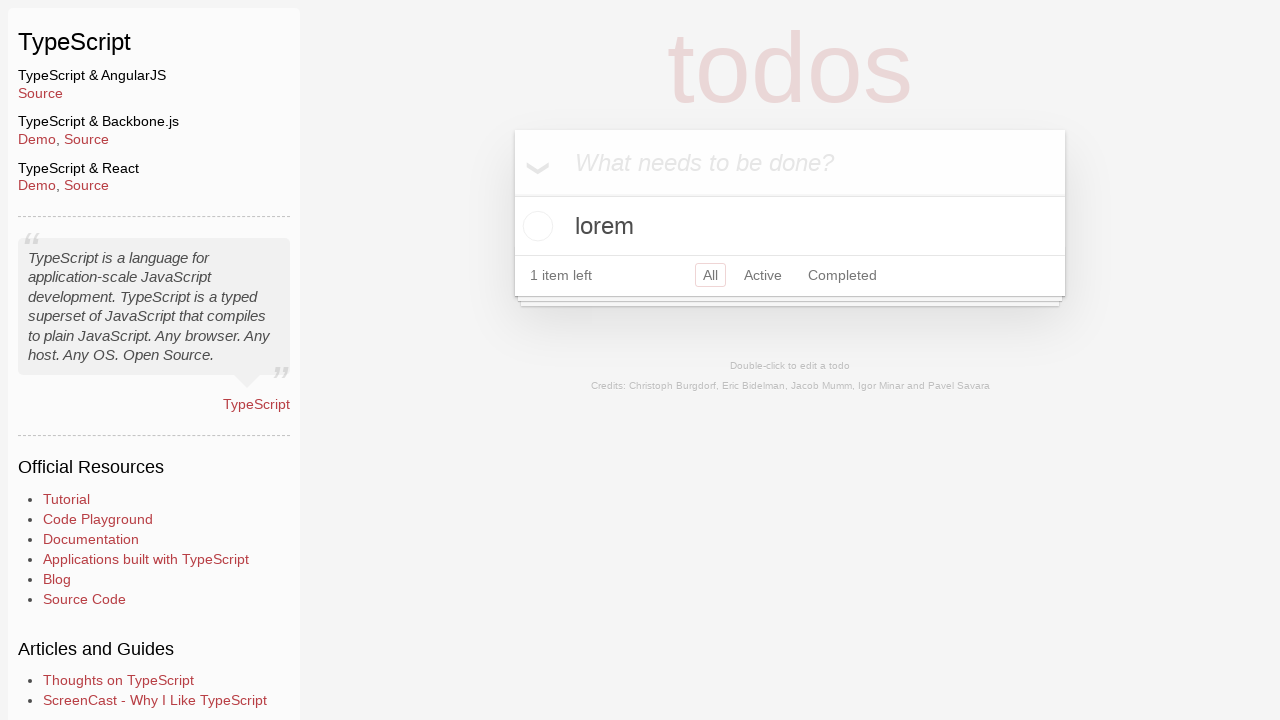

Todo item appeared in the list
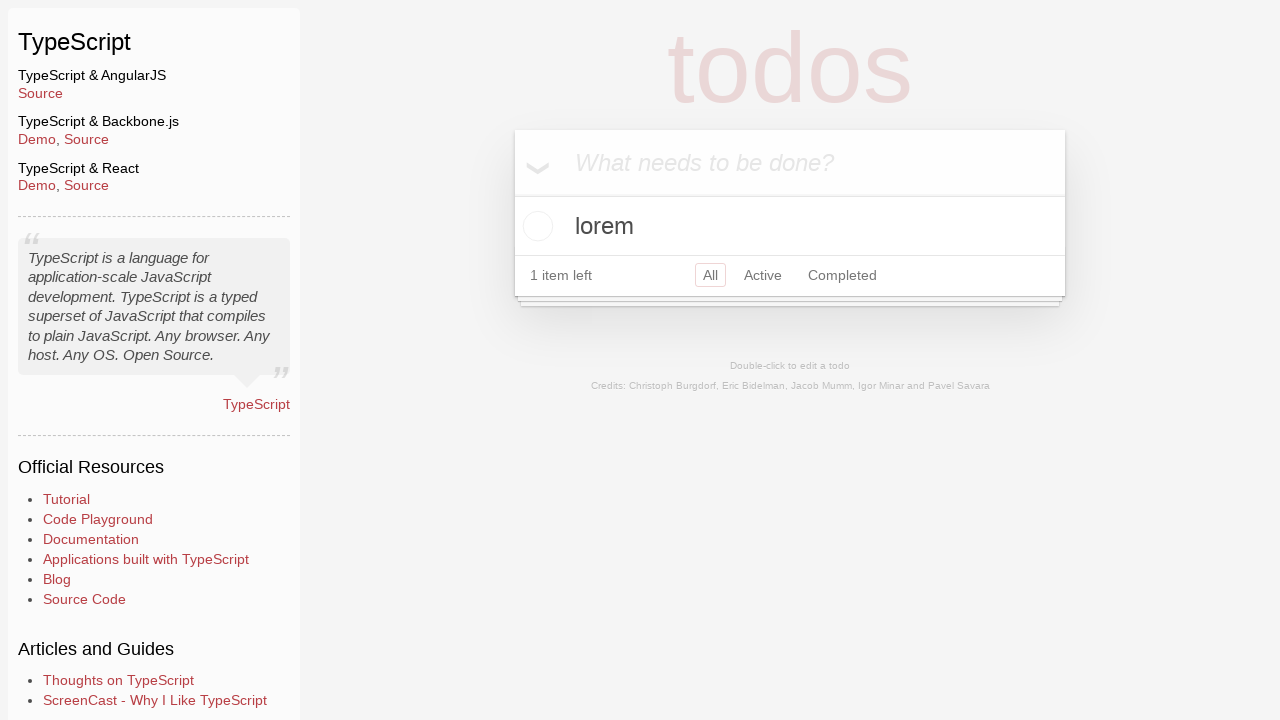

Retrieved all localStorage keys
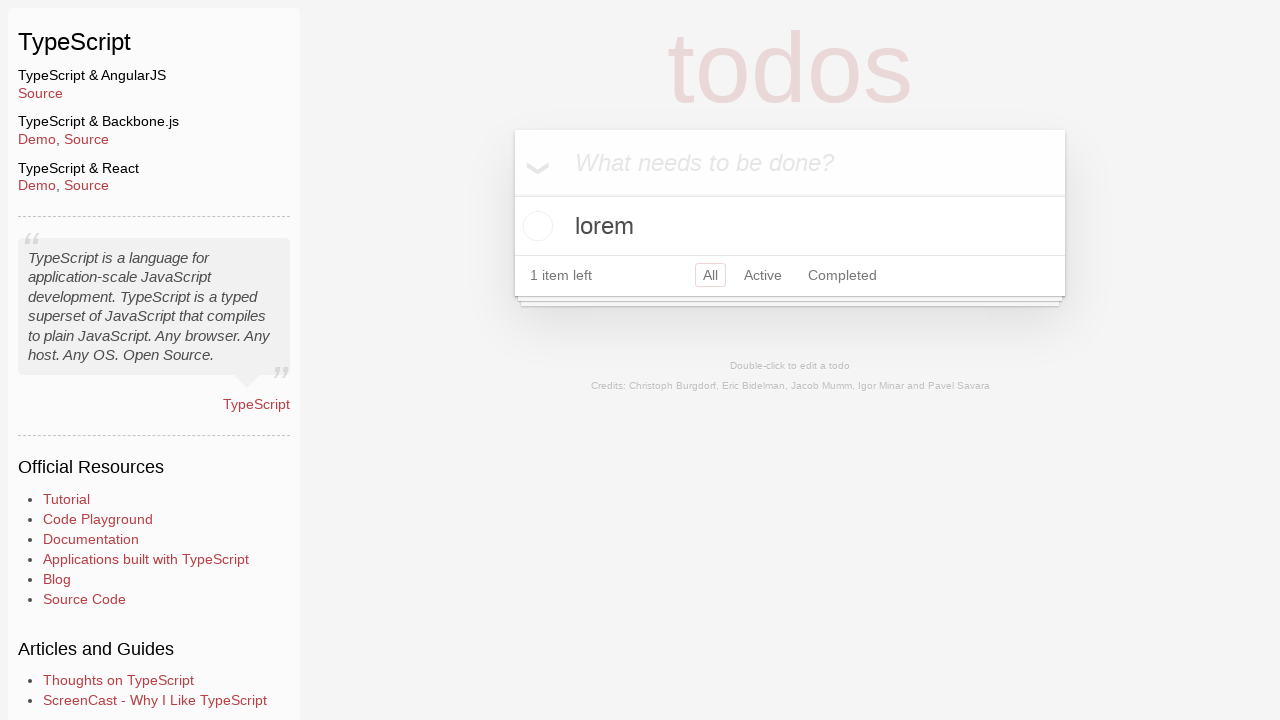

Filtered localStorage keys for 'todos-angularjs-typescript'
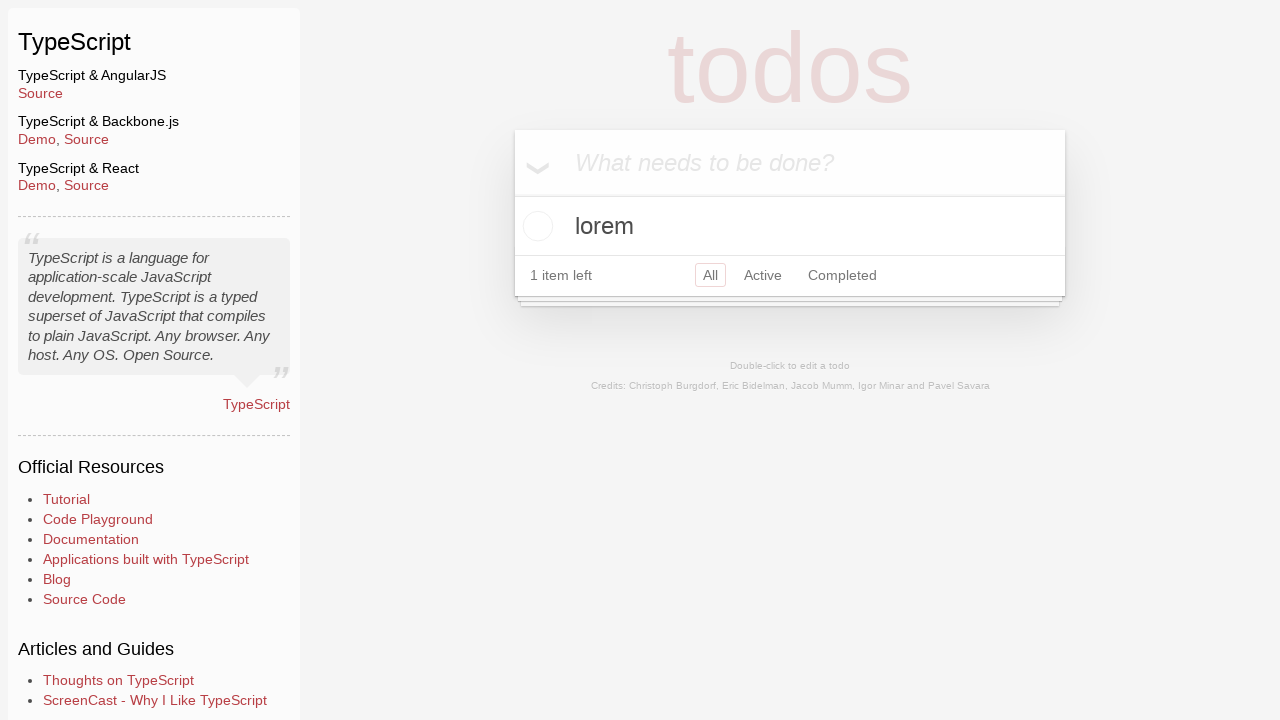

Verified that localStorage key containing 'todos-angularjs-typescript' exists
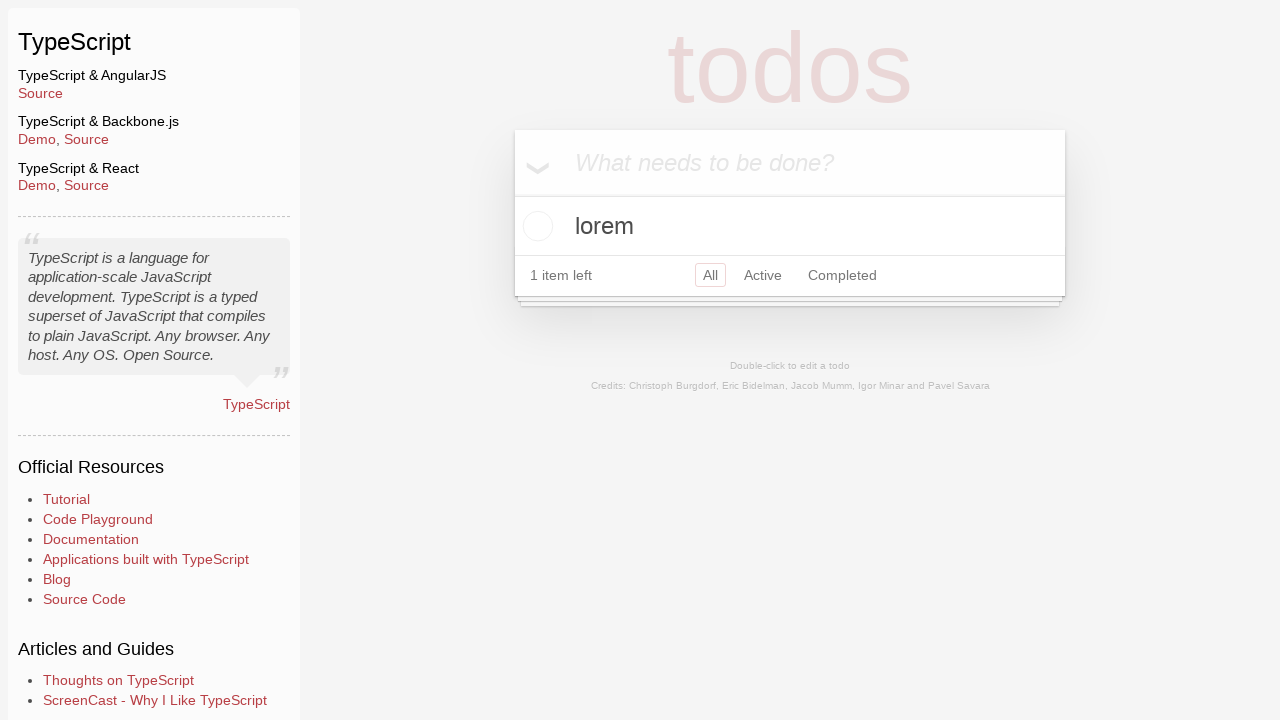

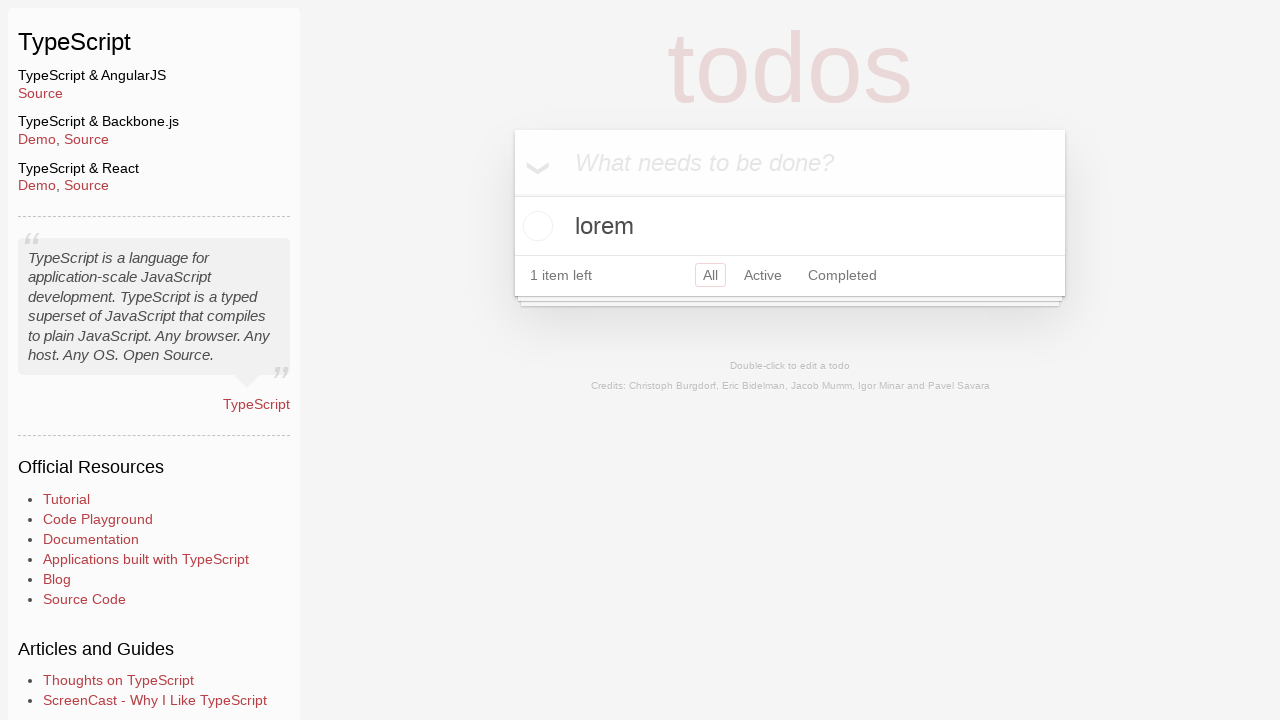